Tests an e-commerce vegetable site by searching for products containing "ca", verifying 4 products are visible, adding an item to cart, and specifically finding and adding "Cashews" to cart

Starting URL: https://rahulshettyacademy.com/seleniumPractise/#/

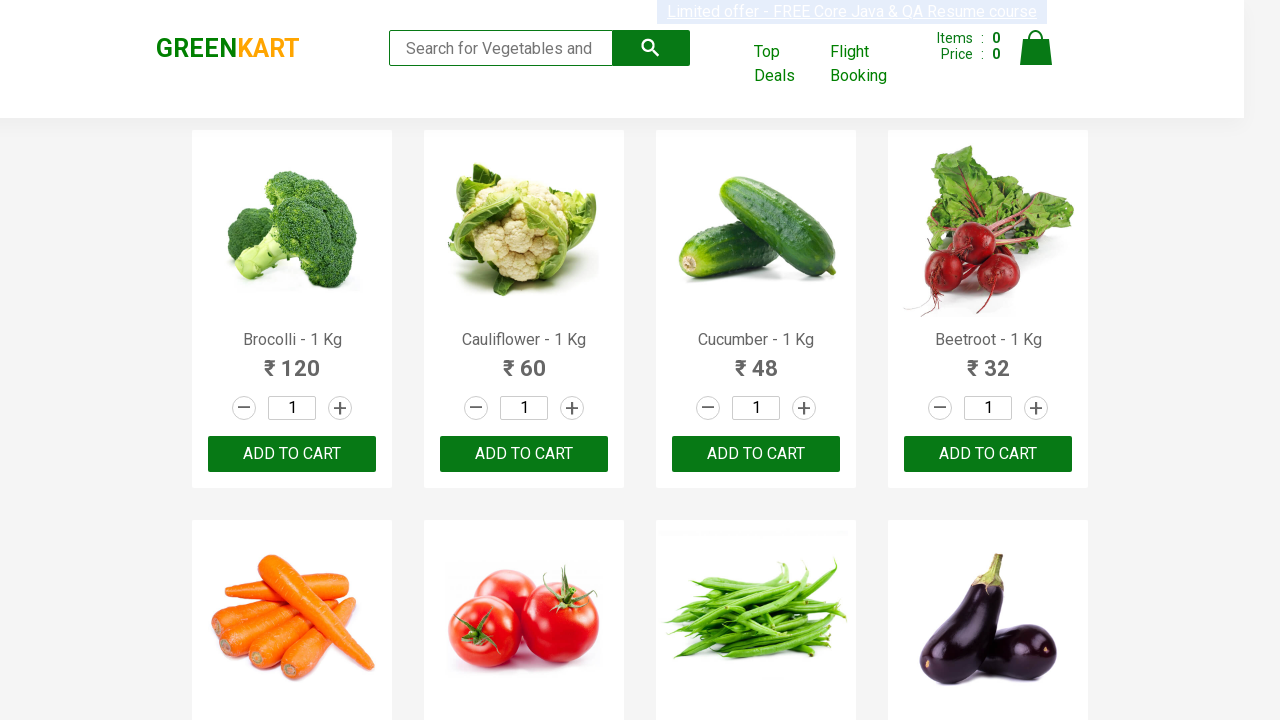

Set viewport to 1280x720
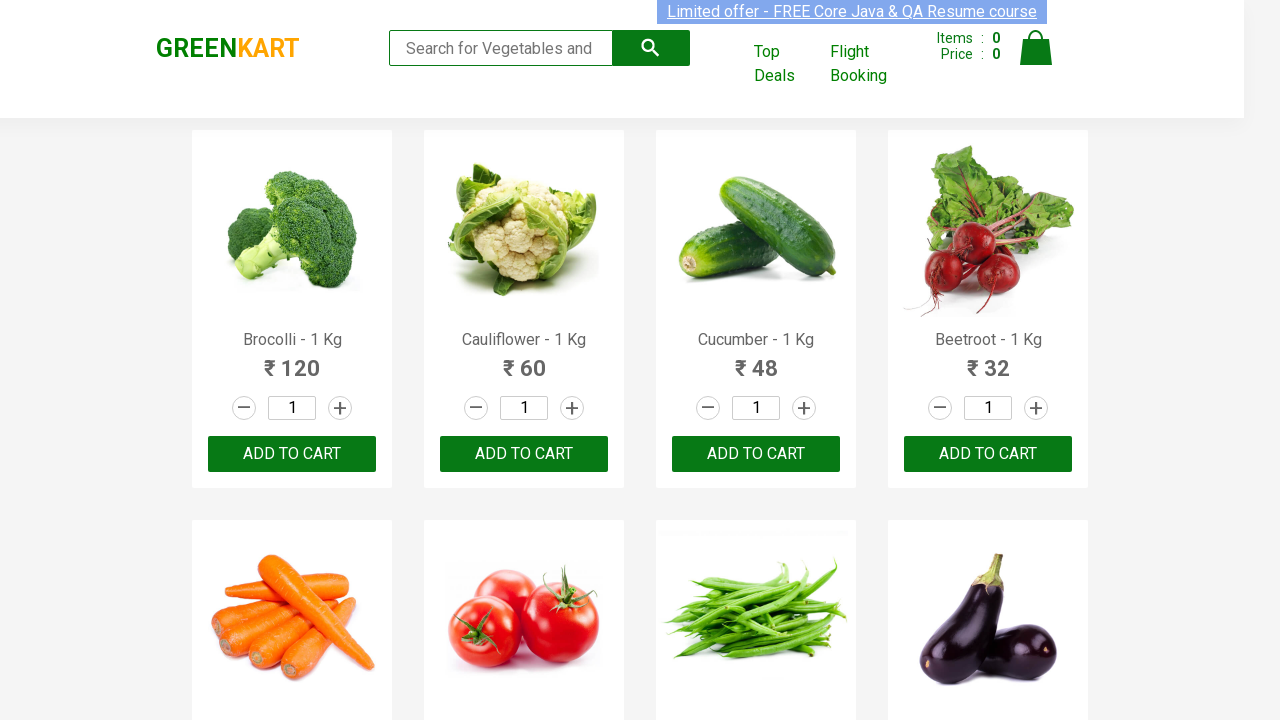

Filled search field with 'ca' on .search-keyword
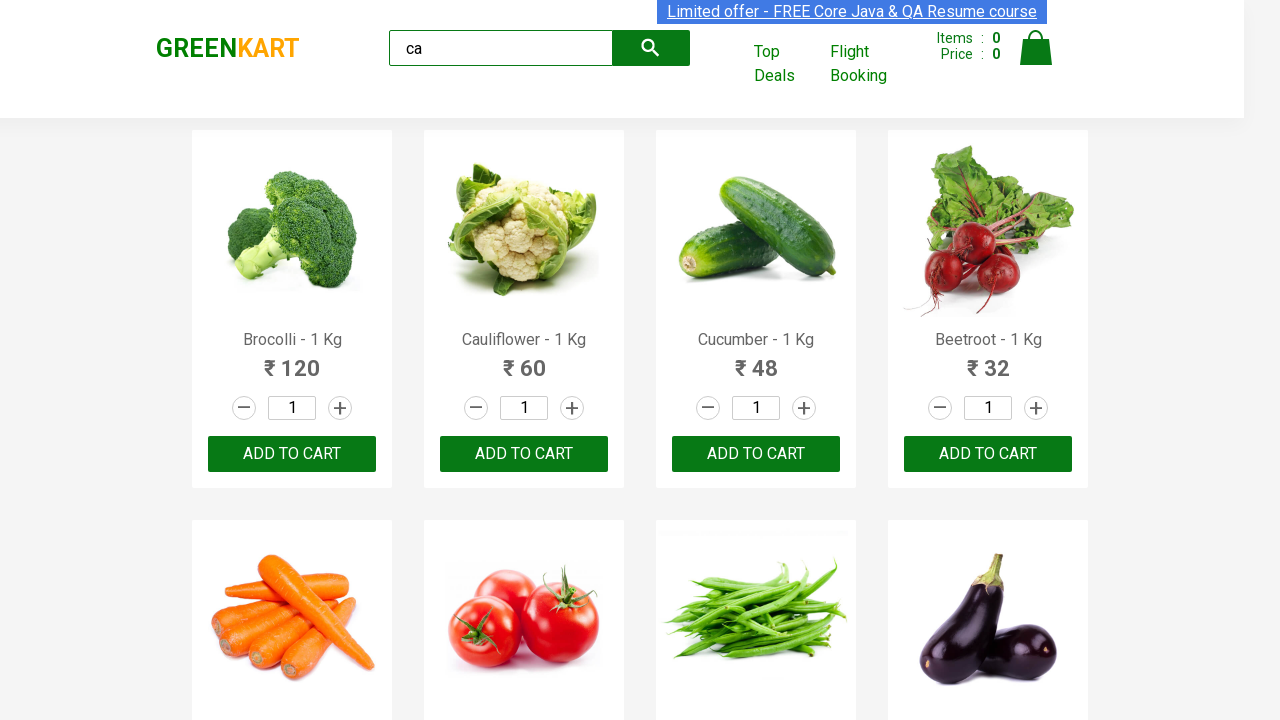

Waited 2 seconds for products to load
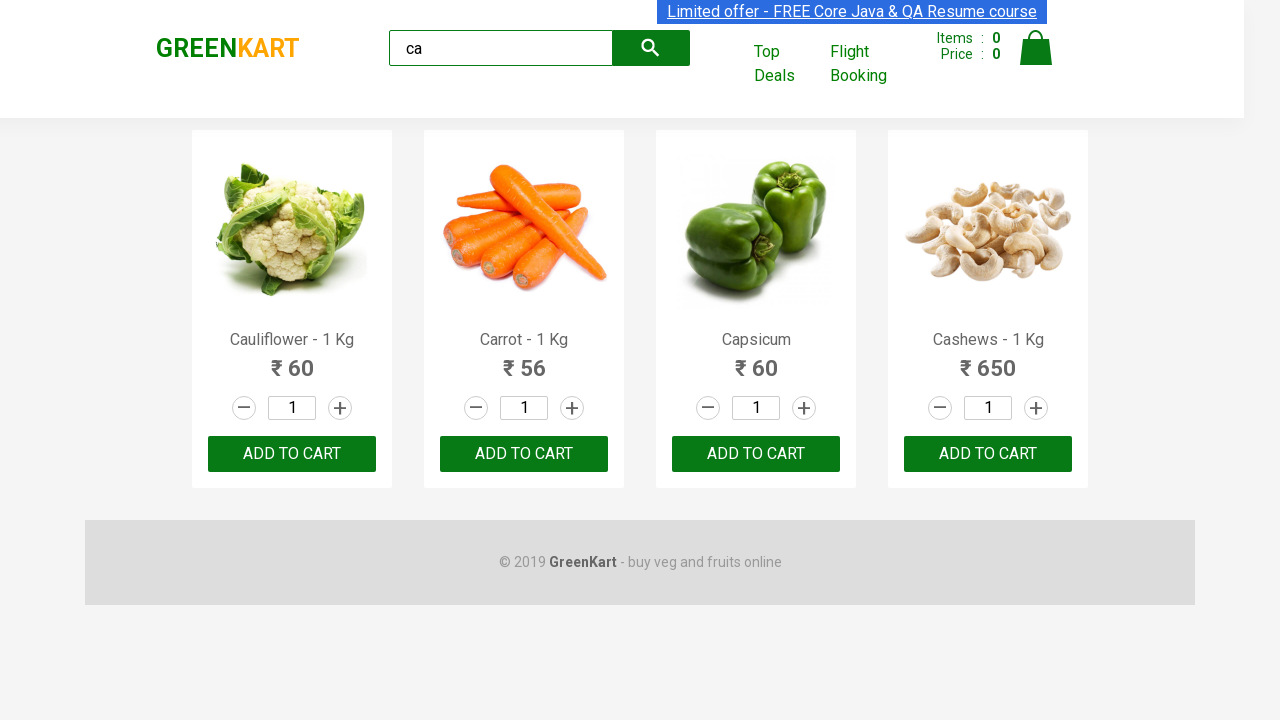

Verified 4 products are visible
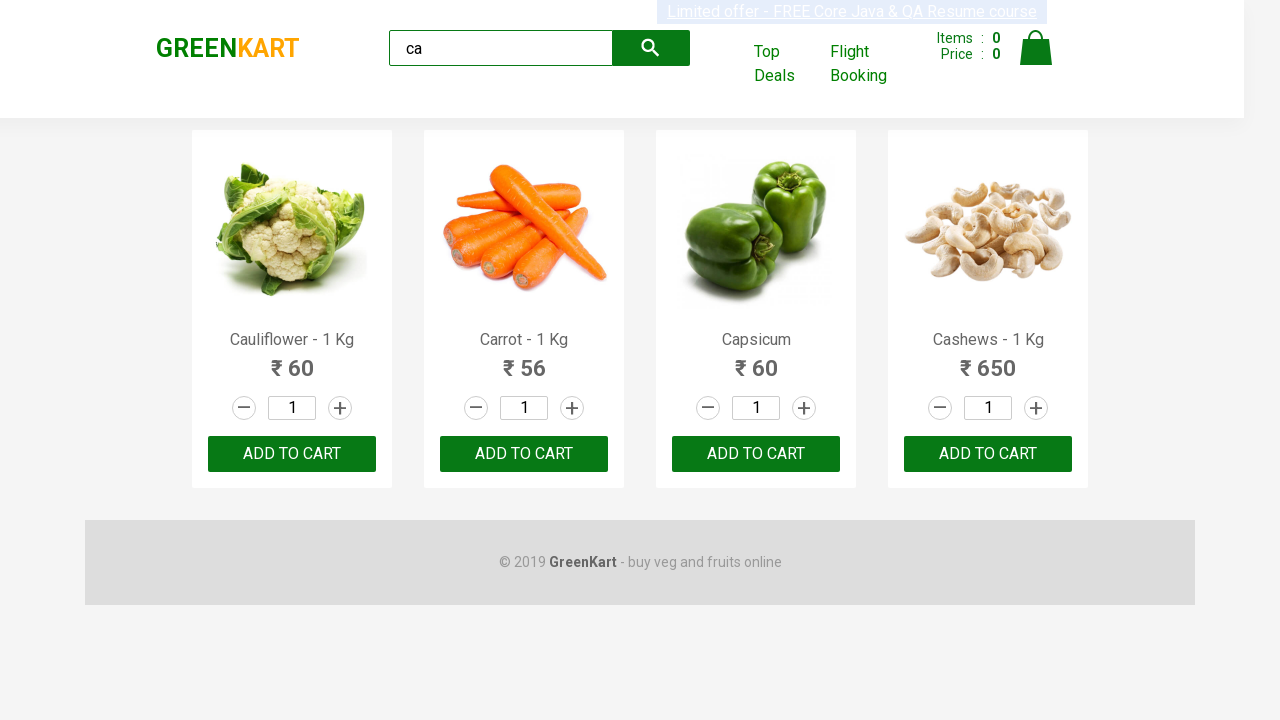

Clicked ADD TO CART on 4th product at (988, 454) on .products .product >> nth=3 >> text=ADD TO CART
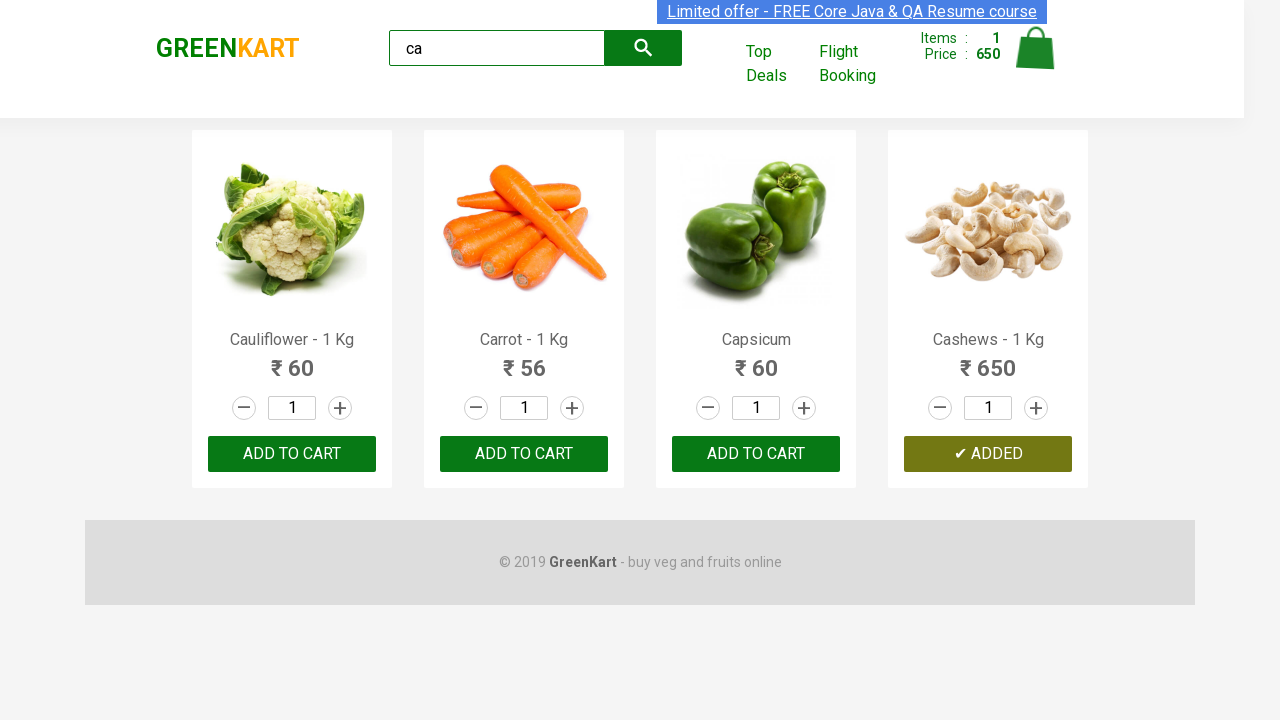

Retrieved product name at index 0: Cauliflower - 1 Kg
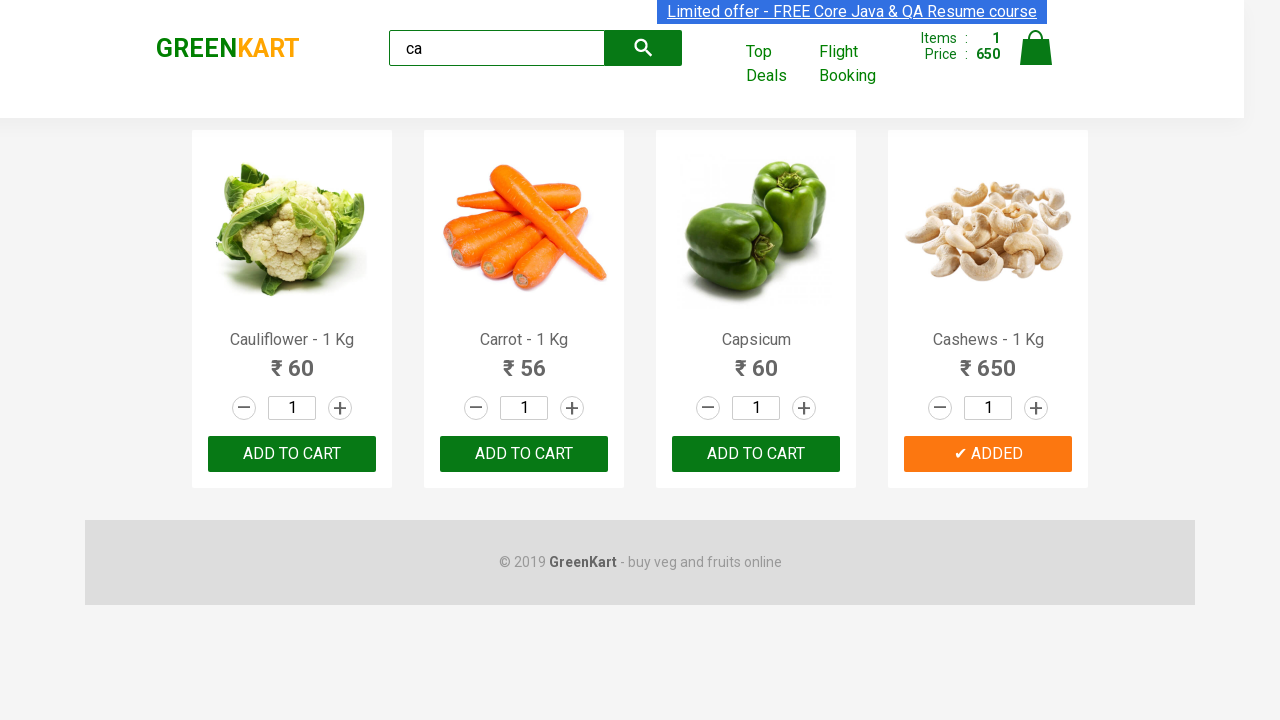

Retrieved product name at index 1: Carrot - 1 Kg
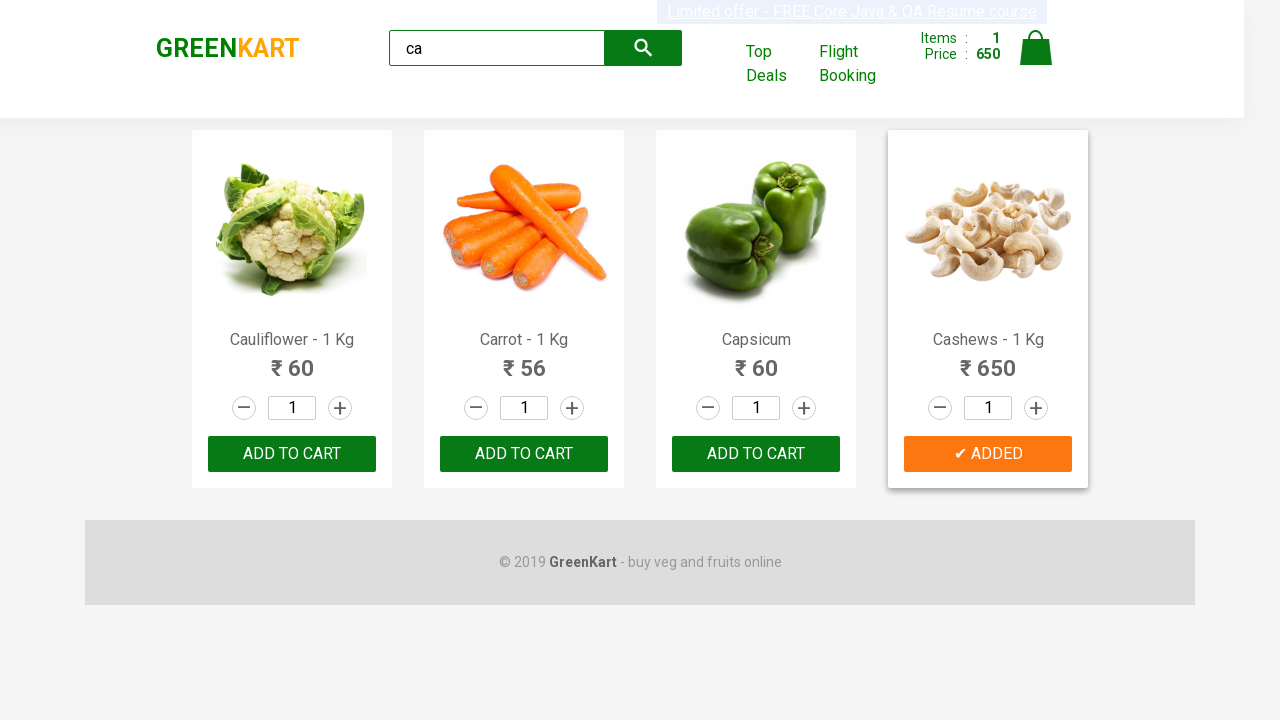

Retrieved product name at index 2: Capsicum
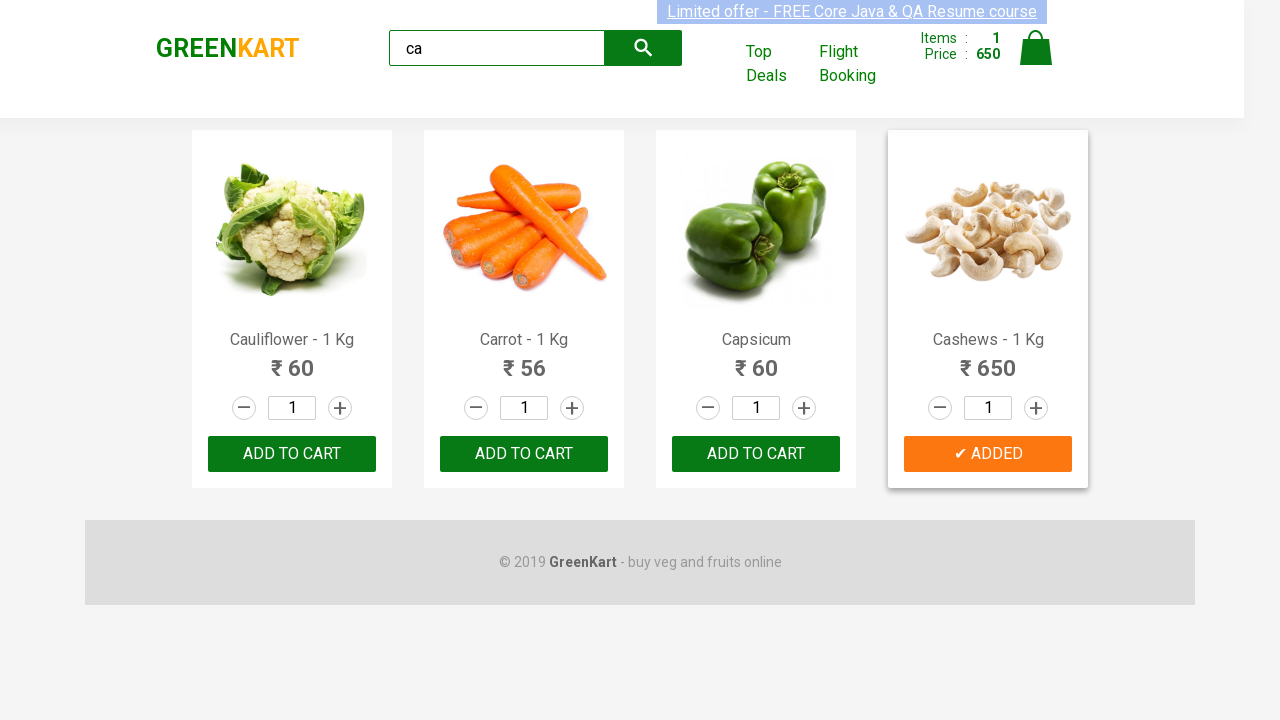

Retrieved product name at index 3: Cashews - 1 Kg
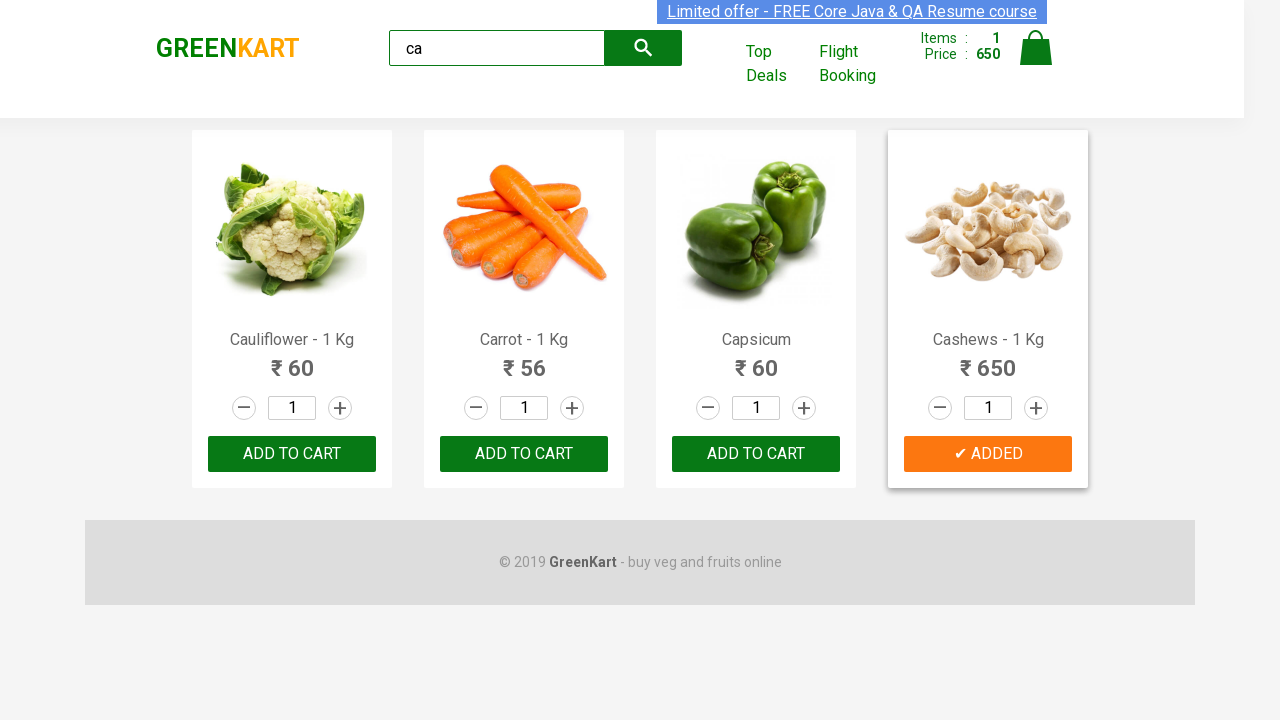

Found and clicked ADD TO CART for Cashews at (988, 454) on .products .product >> nth=3 >> .product-action > button
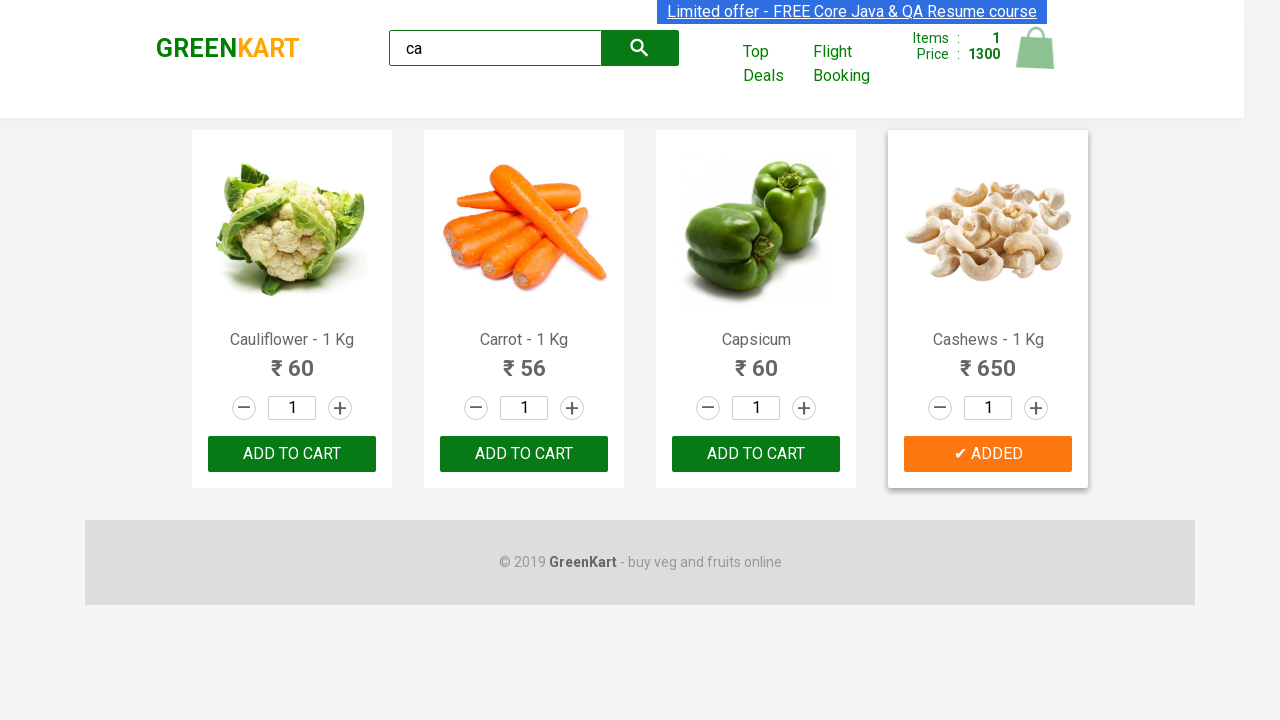

Retrieved brand text: GREENKART
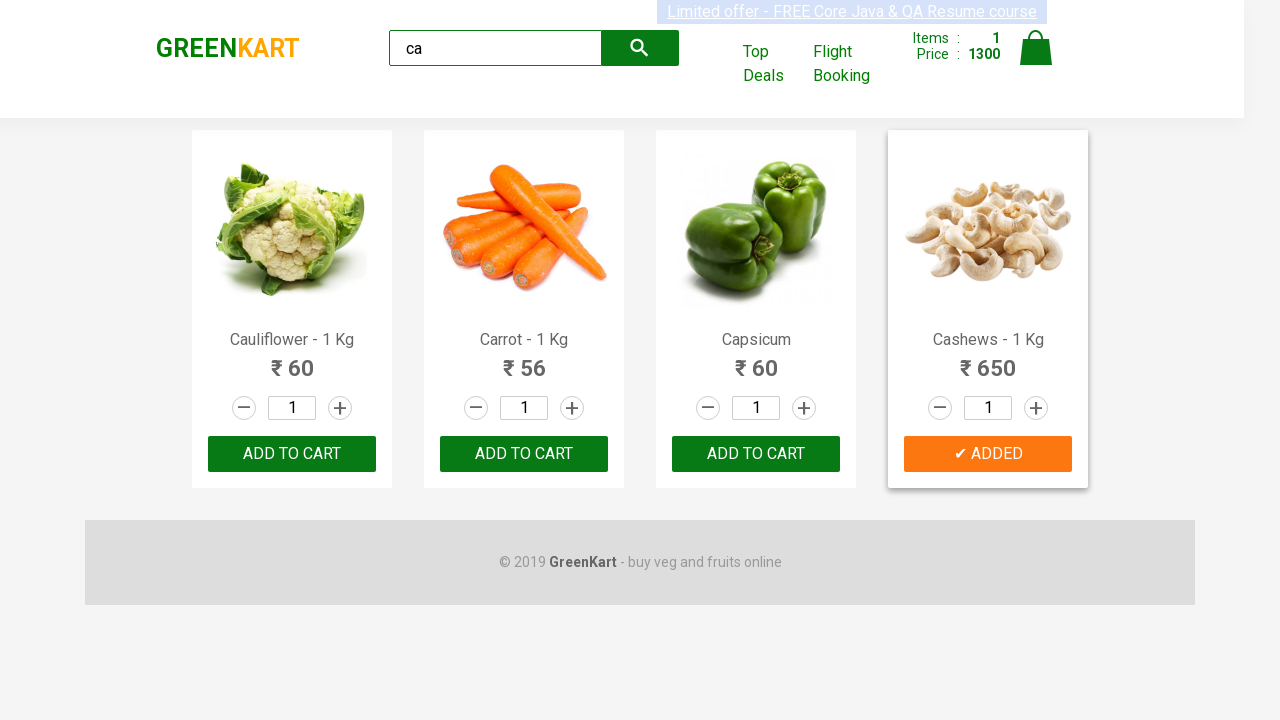

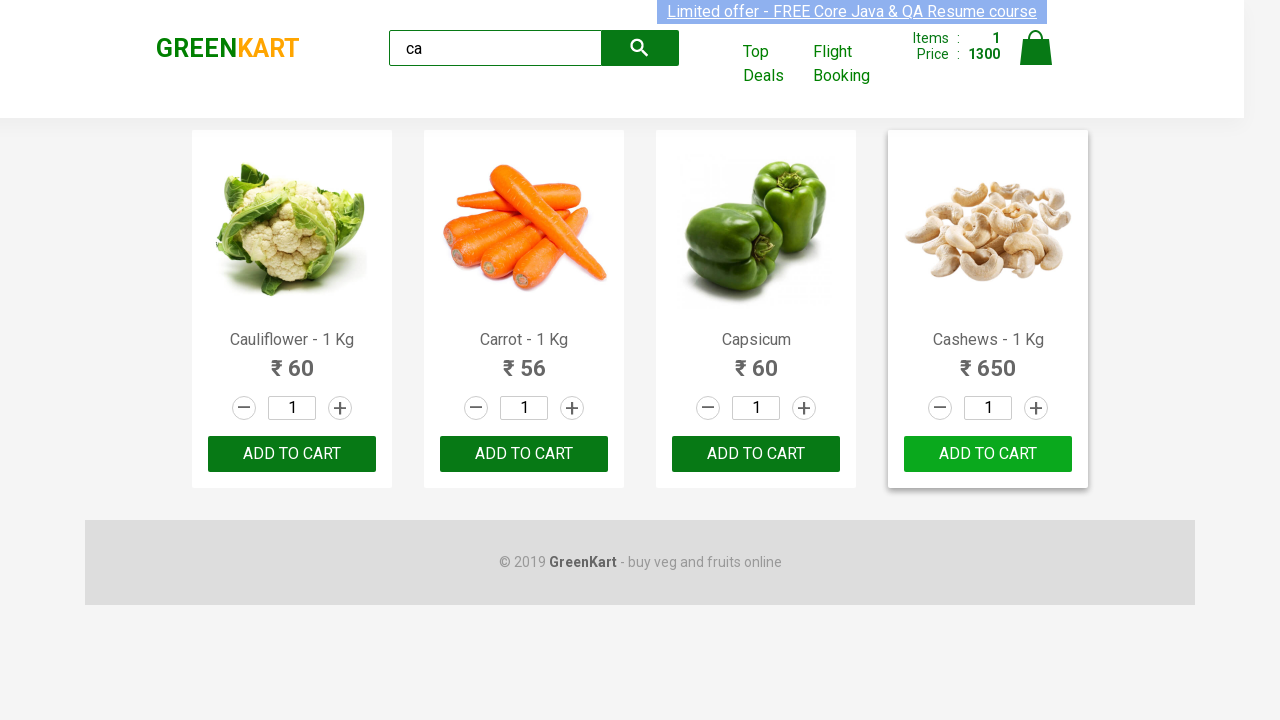